Tests multiple window handling by opening a new window, switching between parent and child windows, and verifying content in both windows

Starting URL: https://the-internet.herokuapp.com/

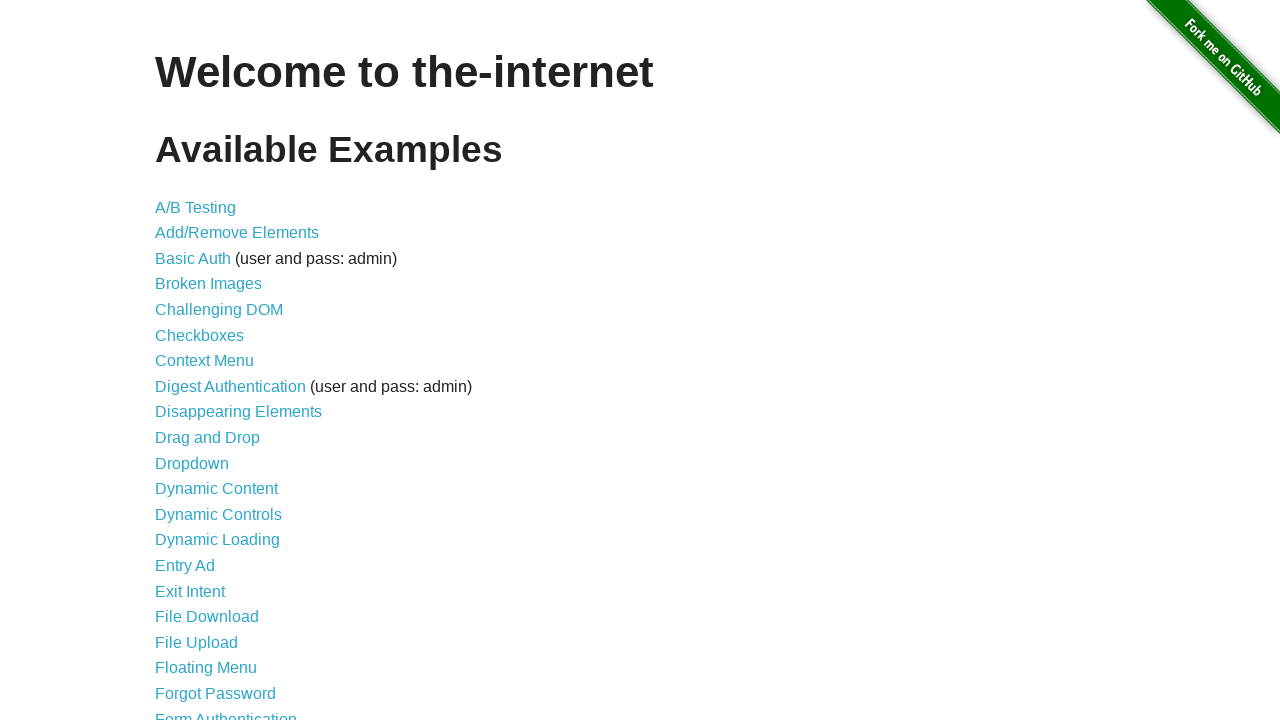

Clicked on Multiple Windows link at (218, 369) on xpath=//a[contains(text(),'Multiple Windows')]
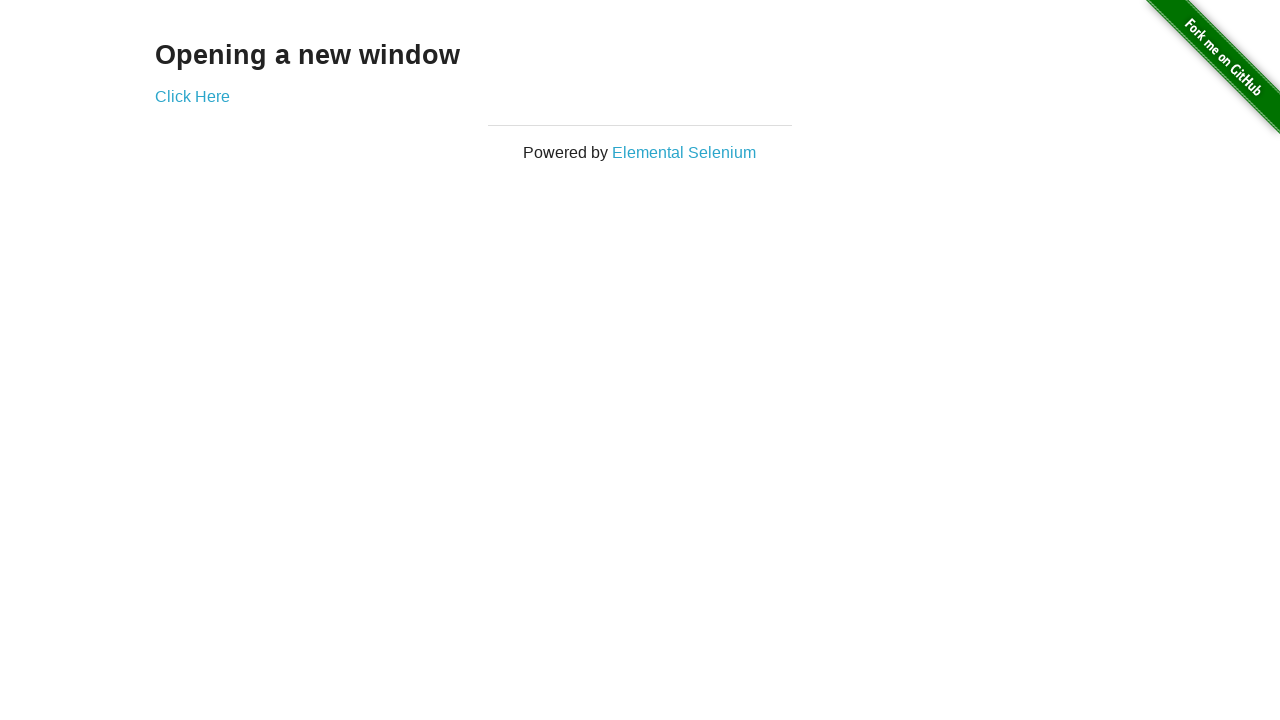

Clicked Click Here link to open new window at (192, 96) on xpath=//a[contains(text(),'Click Here')]
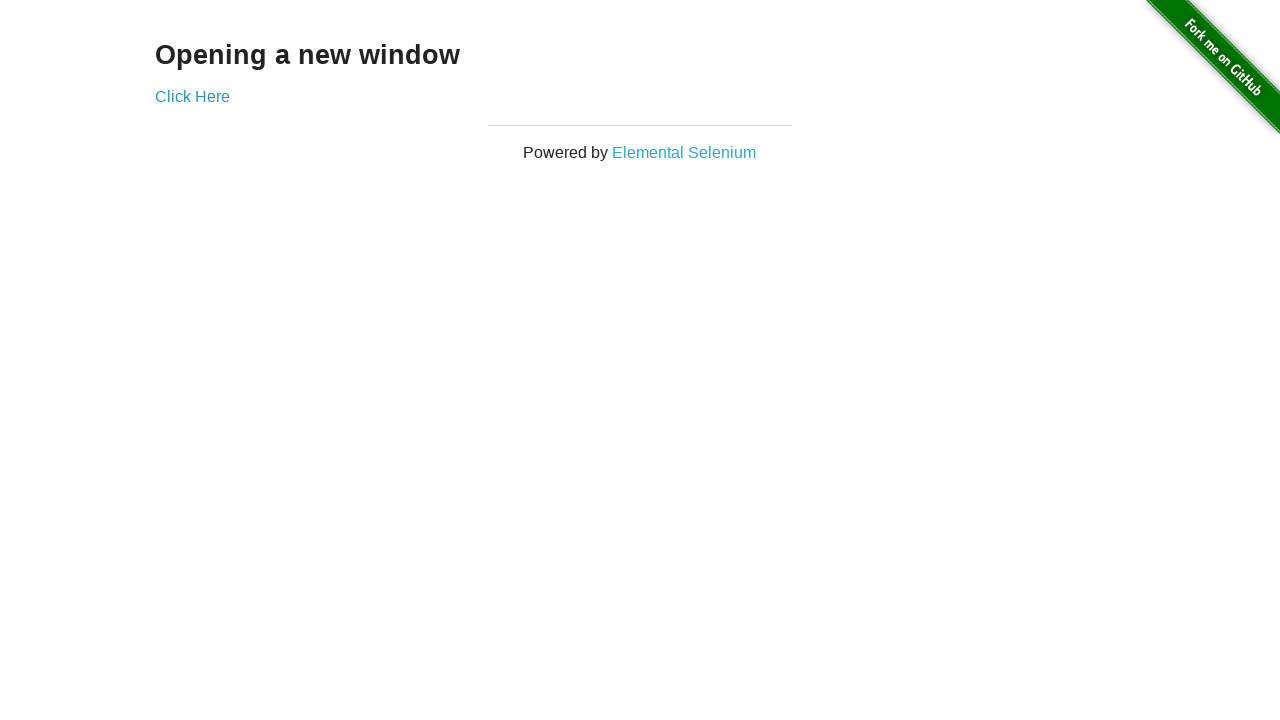

Child window opened and captured
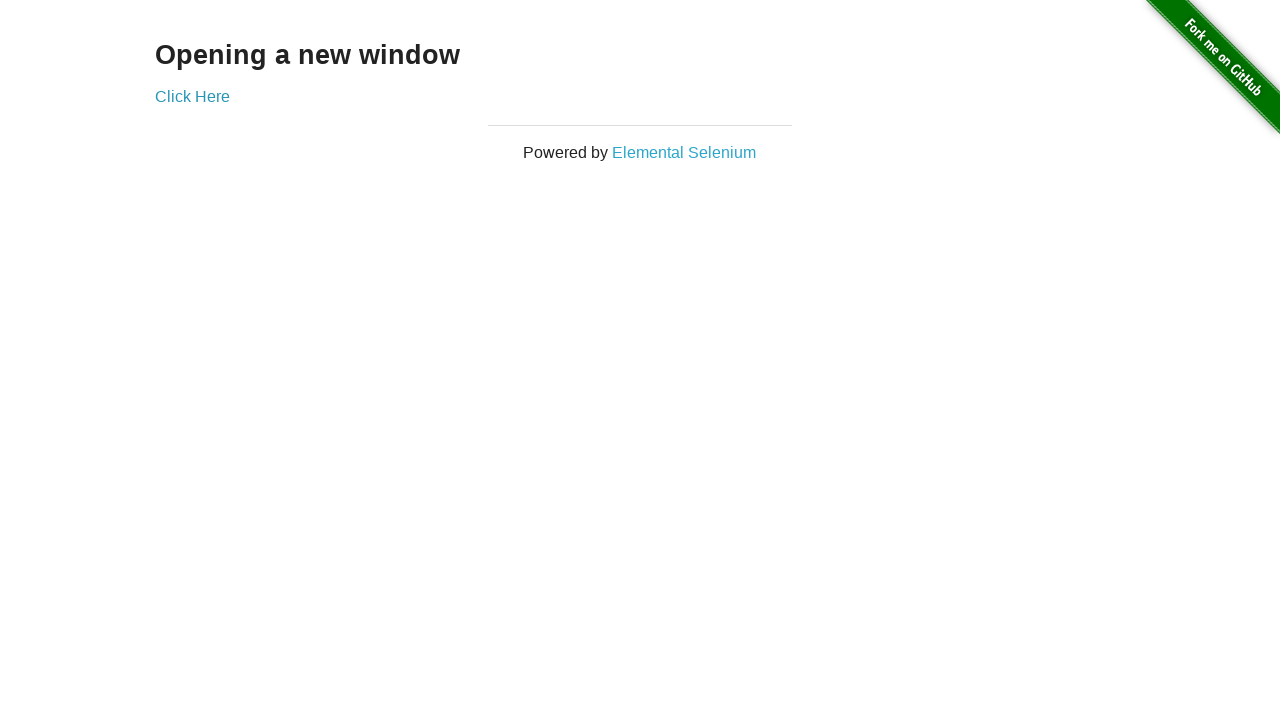

Retrieved text content from child window
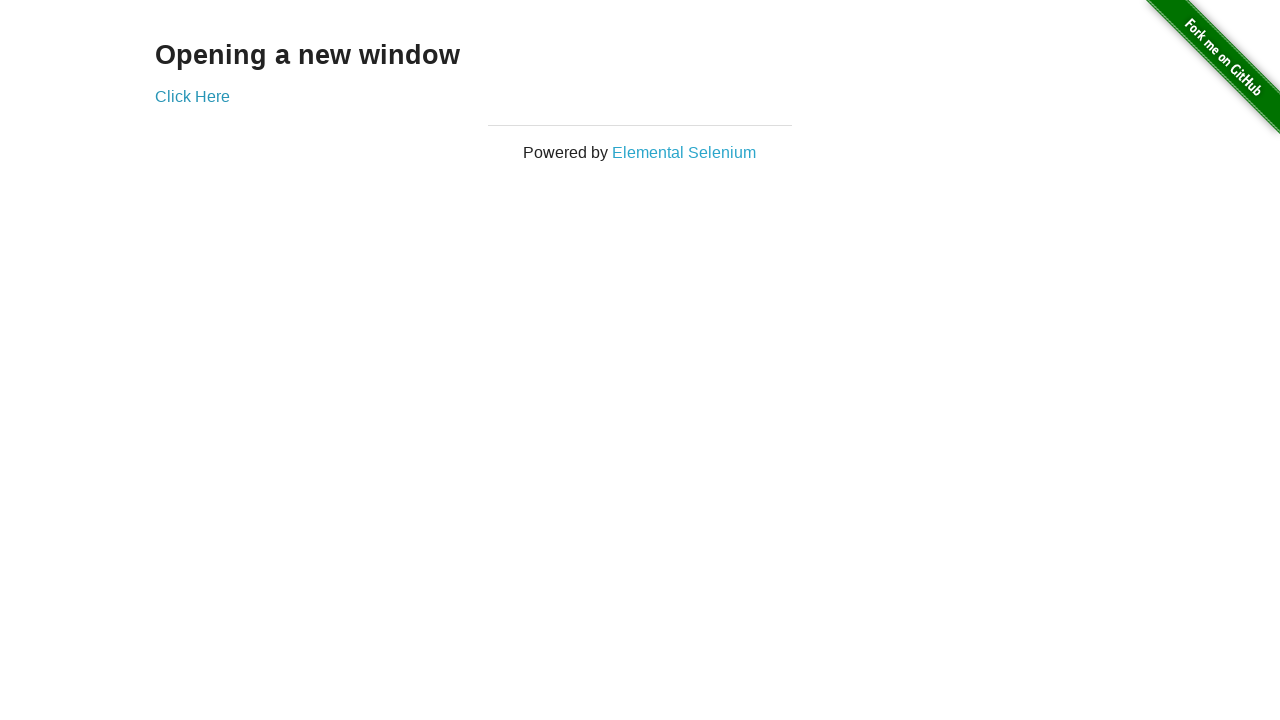

Retrieved text content from parent window
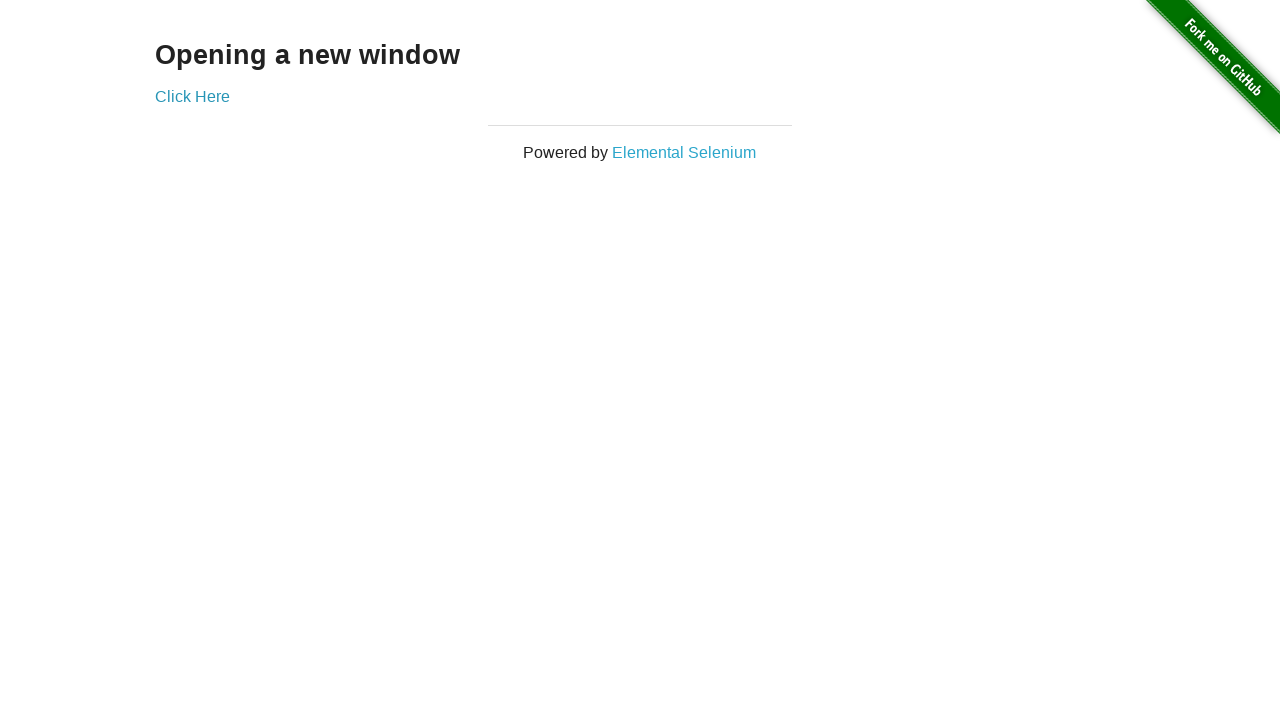

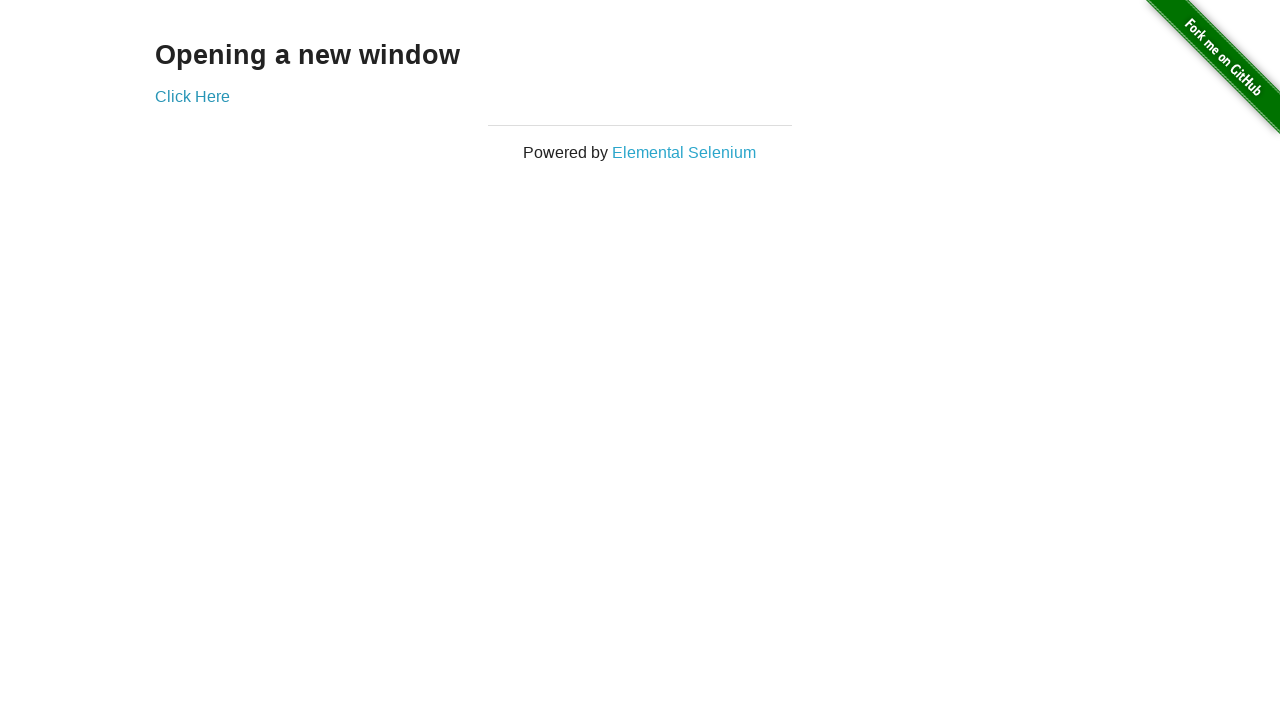